Navigates to the homepage and verifies that anchor links are present on the page

Starting URL: http://www.zlti.com

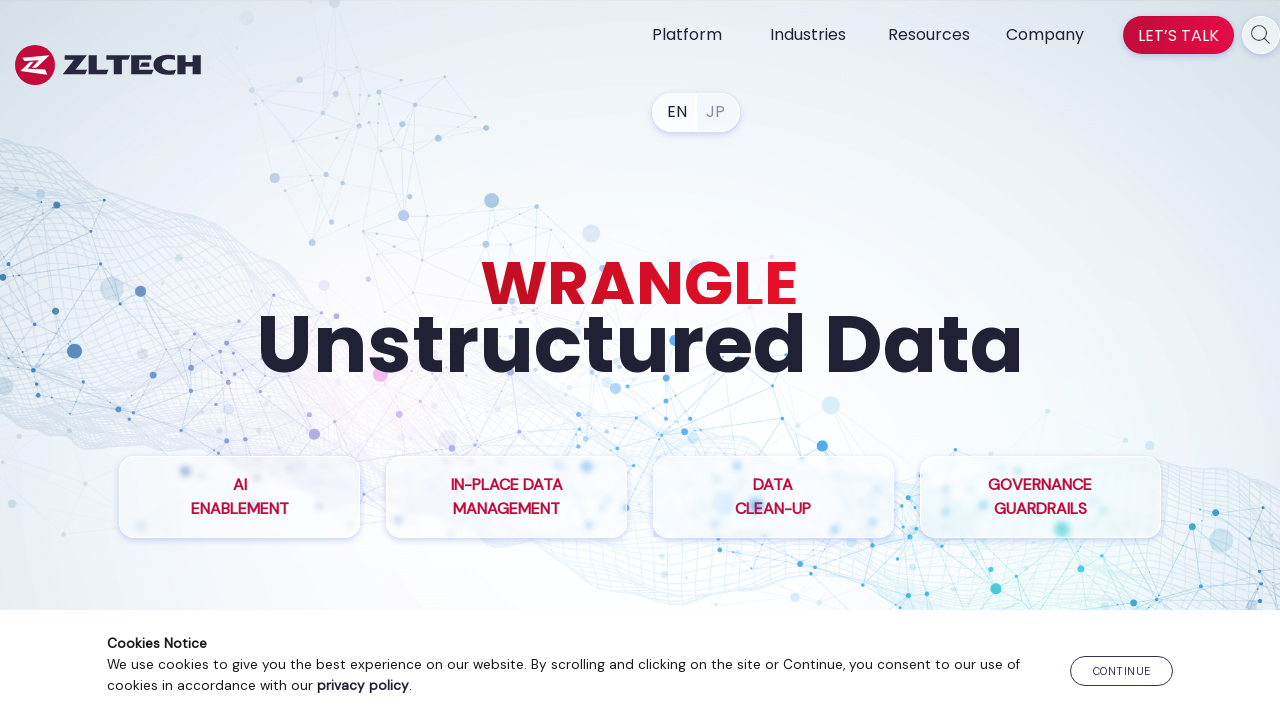

Waited for page to fully load (networkidle)
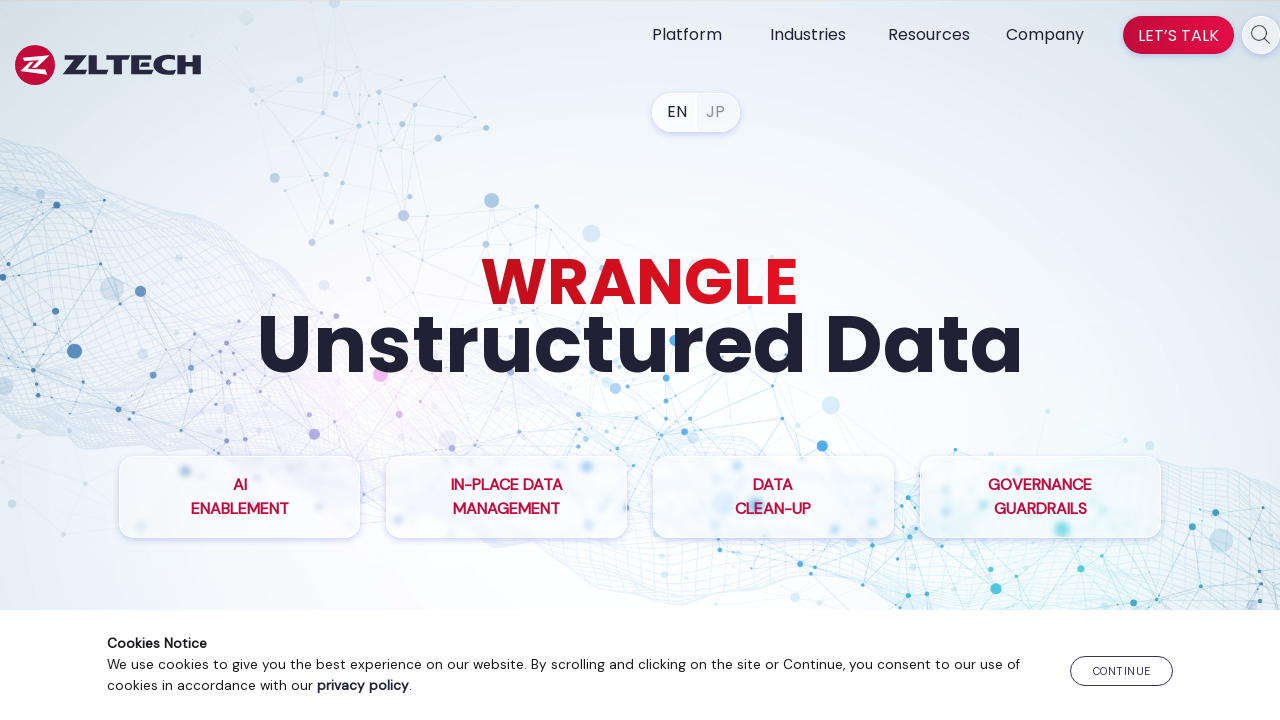

Verified anchor link elements are present on the page
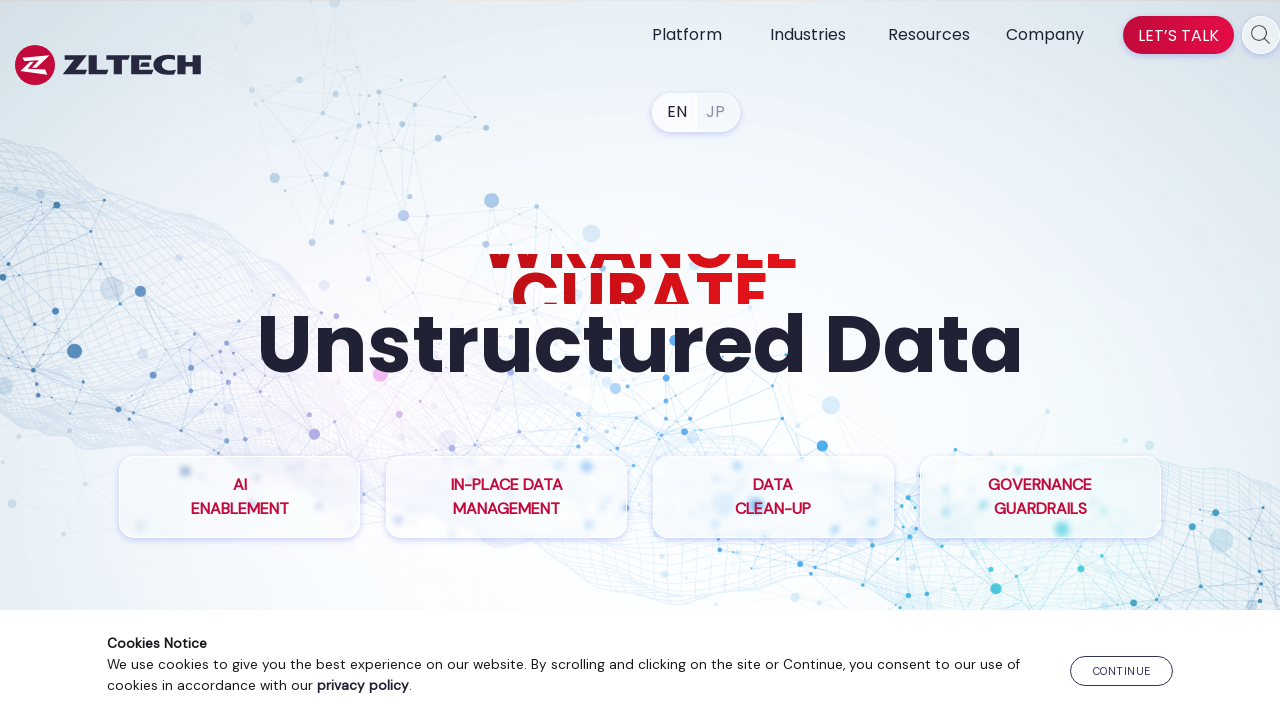

Retrieved all anchor links from the page - found 79 links
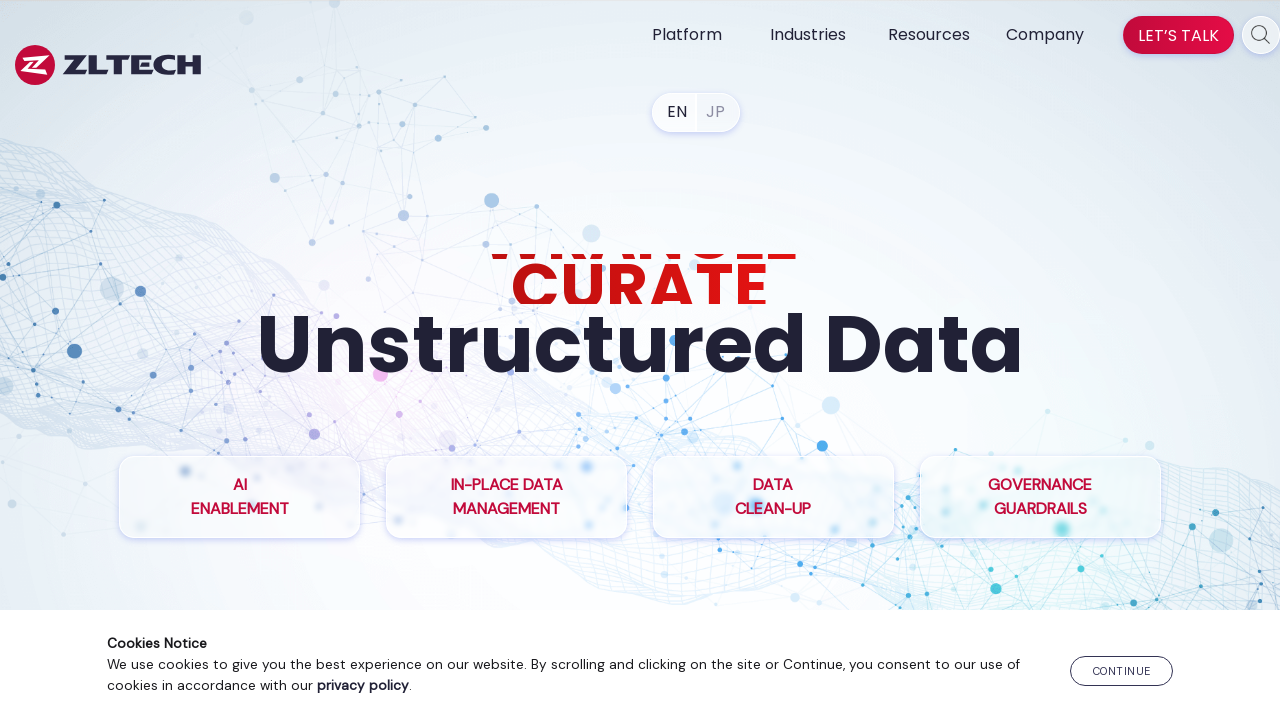

Asserted that anchor links are present on the page
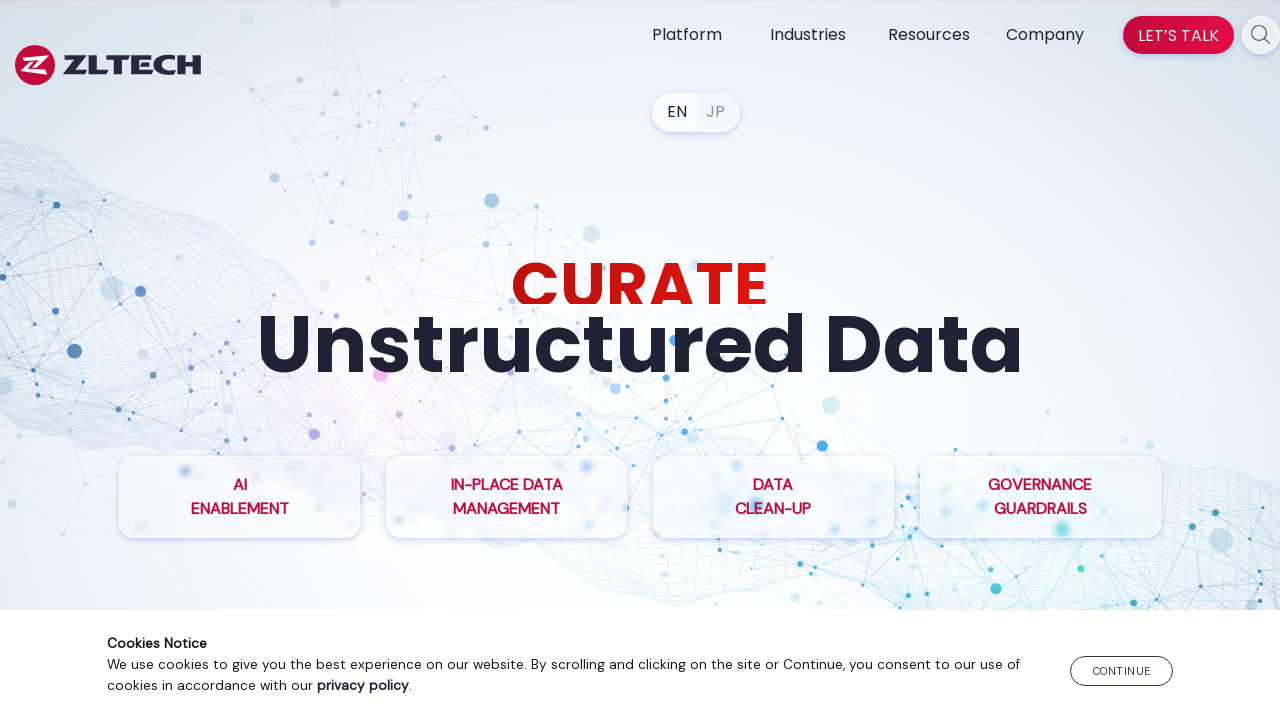

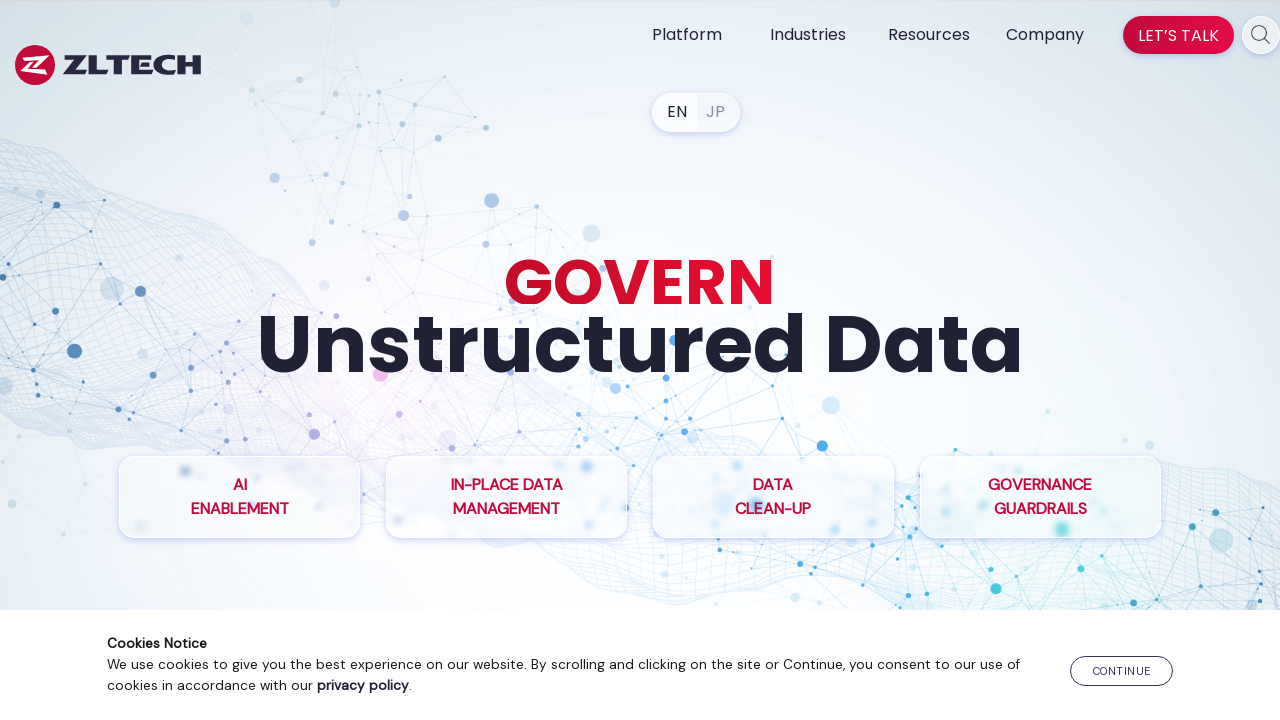